Tests editing a todo item by double-clicking, changing text, and pressing Enter

Starting URL: https://demo.playwright.dev/todomvc

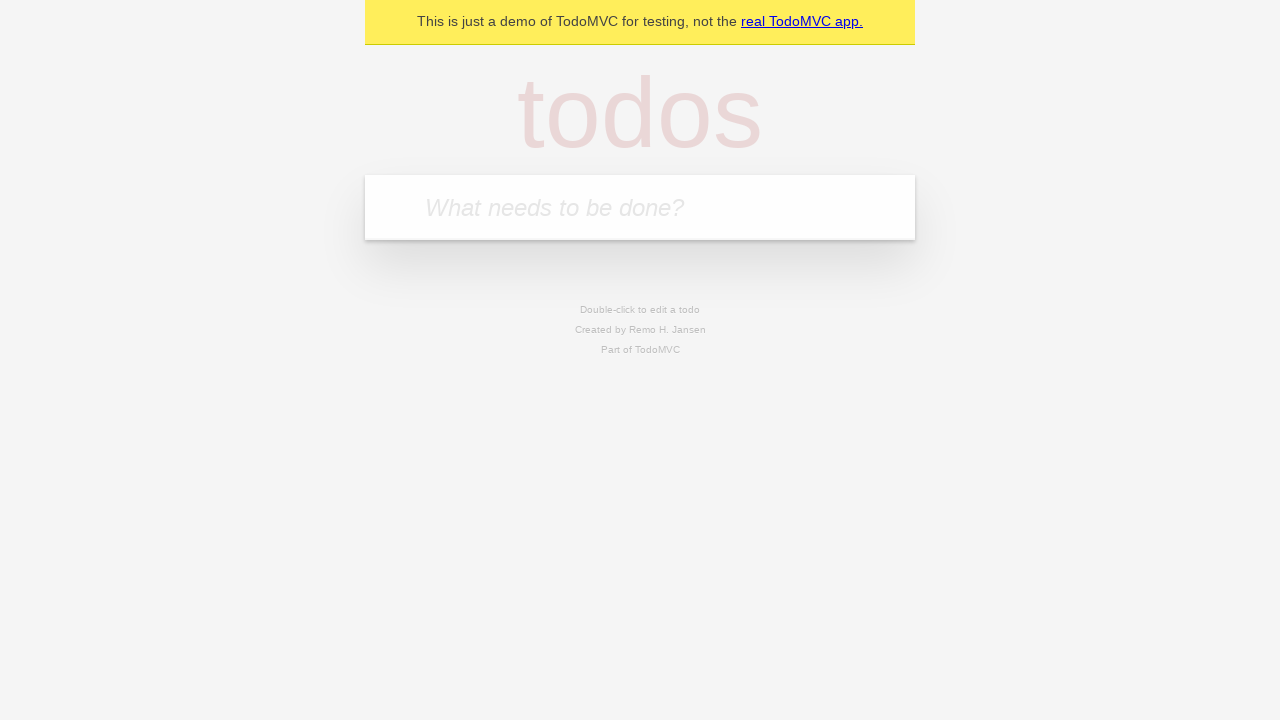

Filled todo input with 'buy some cheese' on internal:attr=[placeholder="What needs to be done?"i]
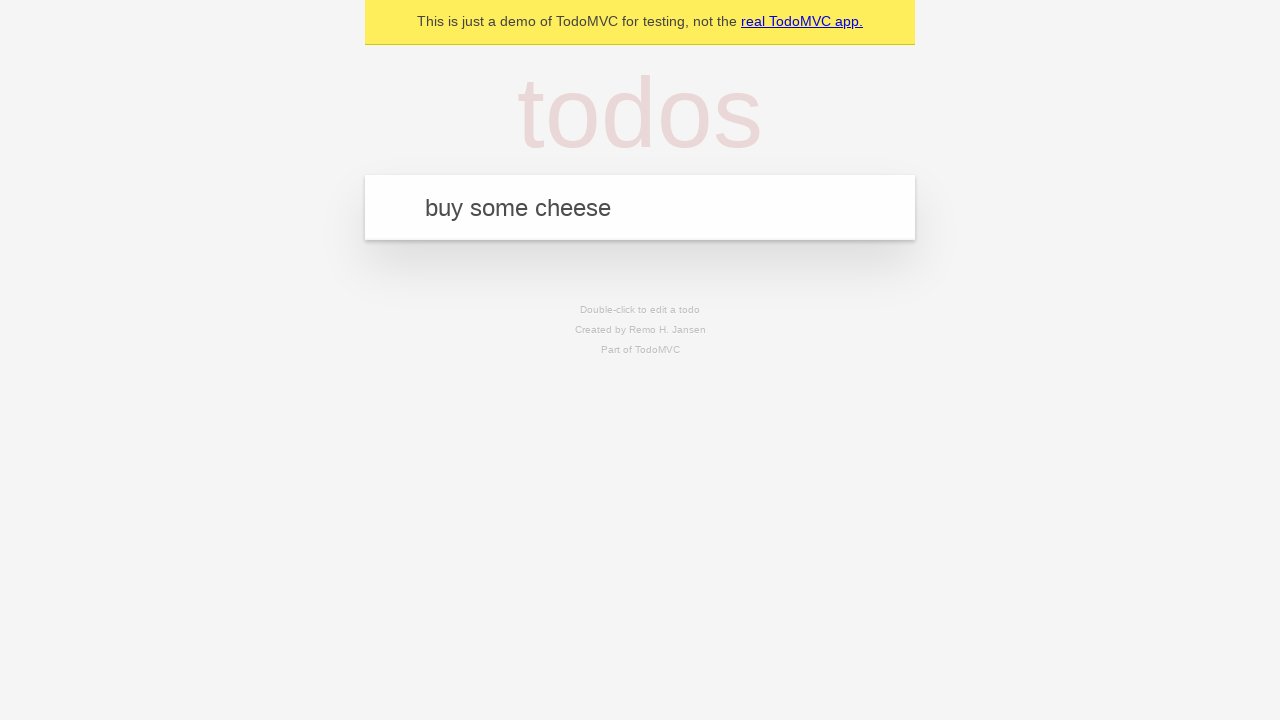

Pressed Enter to create todo 'buy some cheese' on internal:attr=[placeholder="What needs to be done?"i]
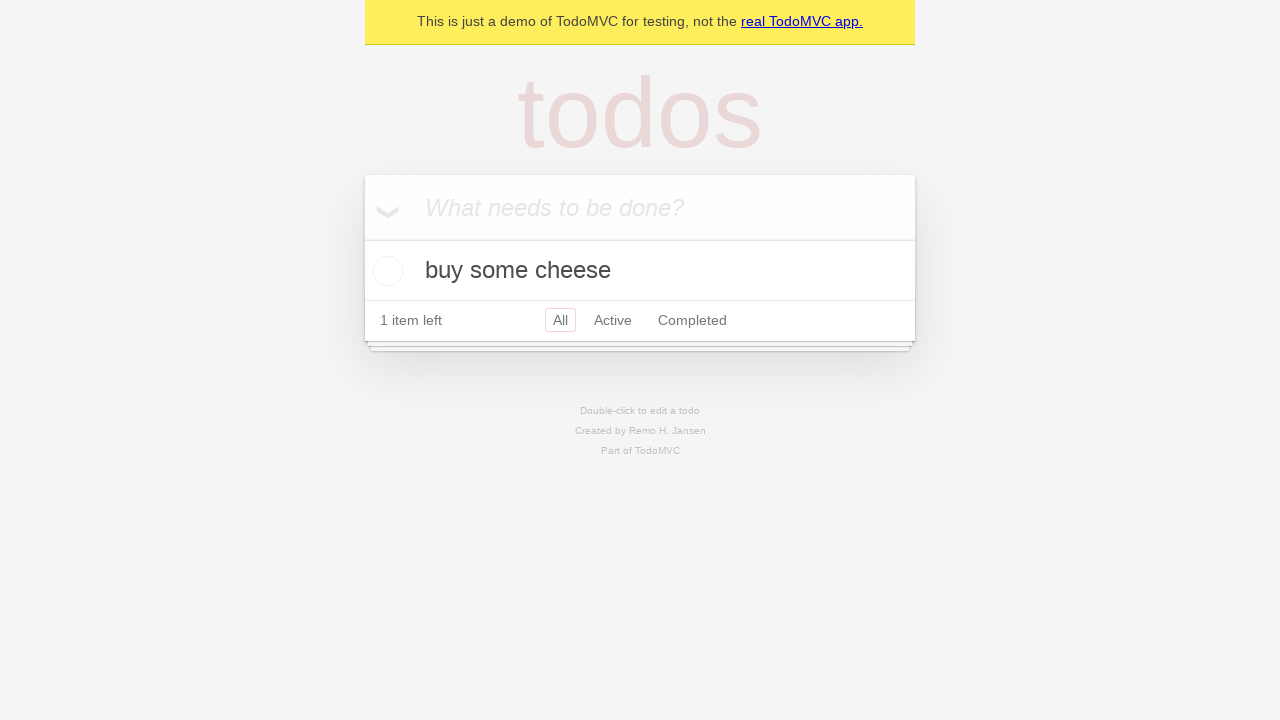

Filled todo input with 'feed the cat' on internal:attr=[placeholder="What needs to be done?"i]
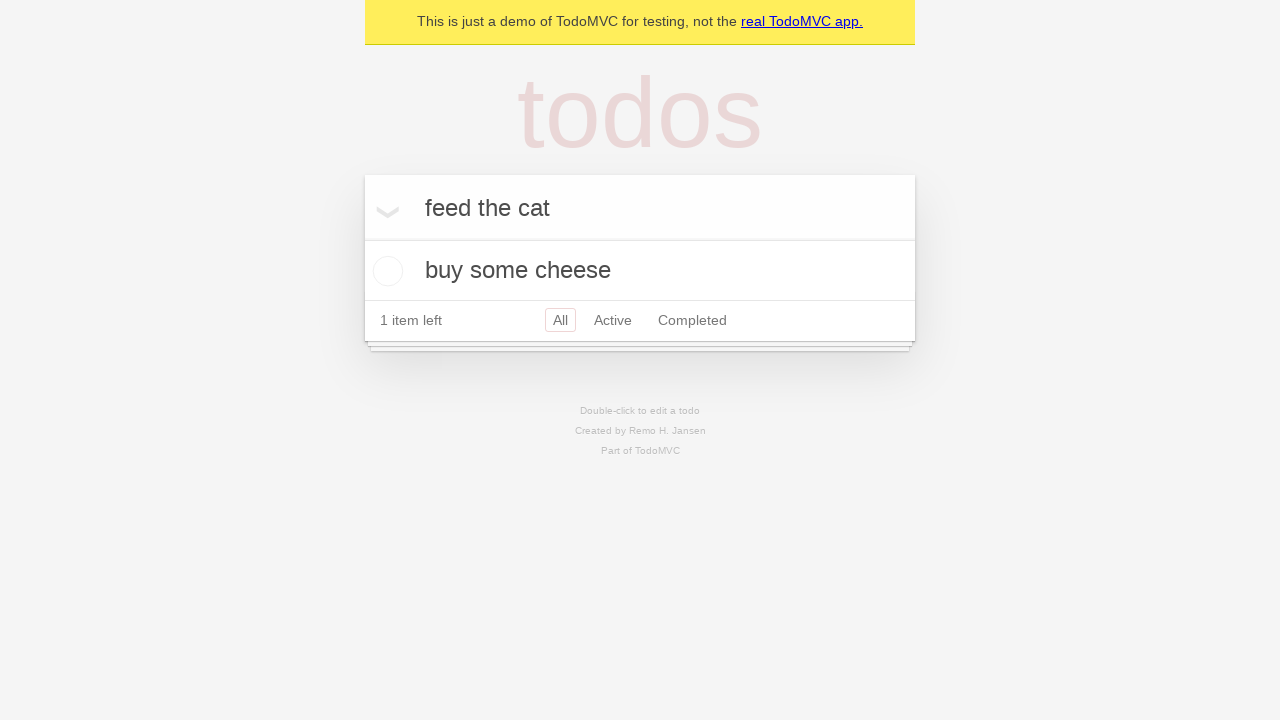

Pressed Enter to create todo 'feed the cat' on internal:attr=[placeholder="What needs to be done?"i]
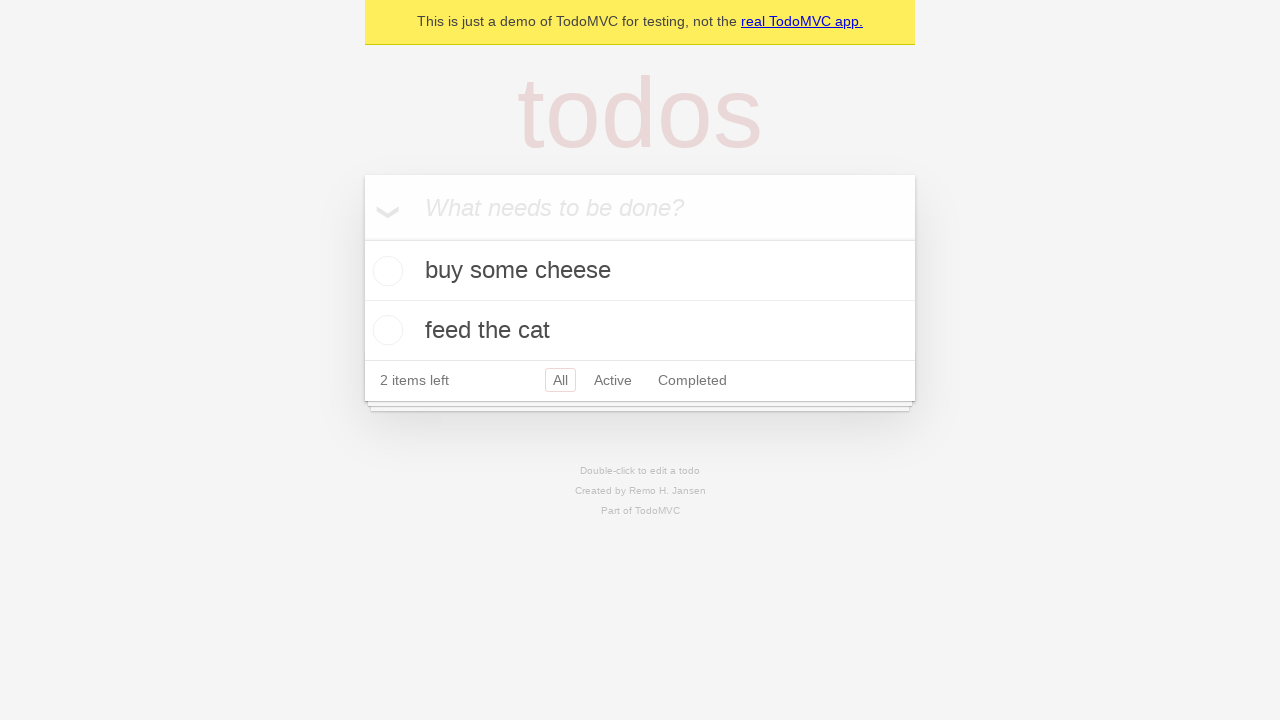

Filled todo input with 'book a doctors appointment' on internal:attr=[placeholder="What needs to be done?"i]
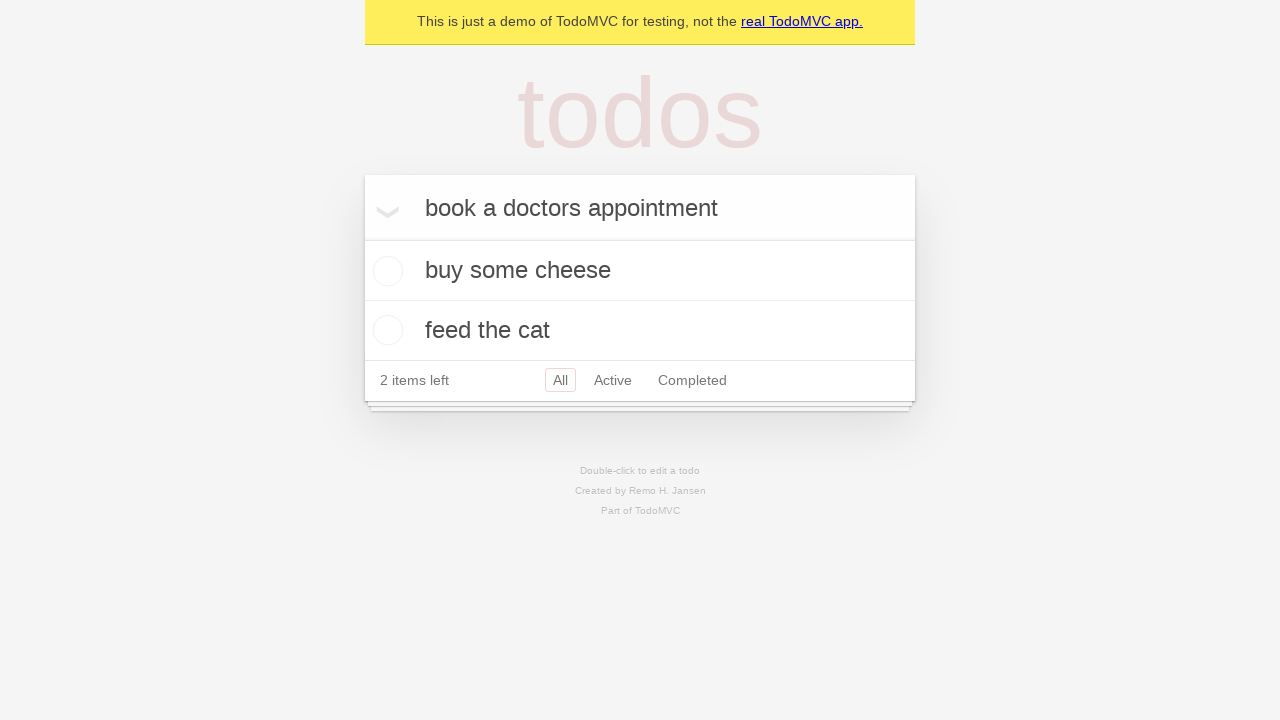

Pressed Enter to create todo 'book a doctors appointment' on internal:attr=[placeholder="What needs to be done?"i]
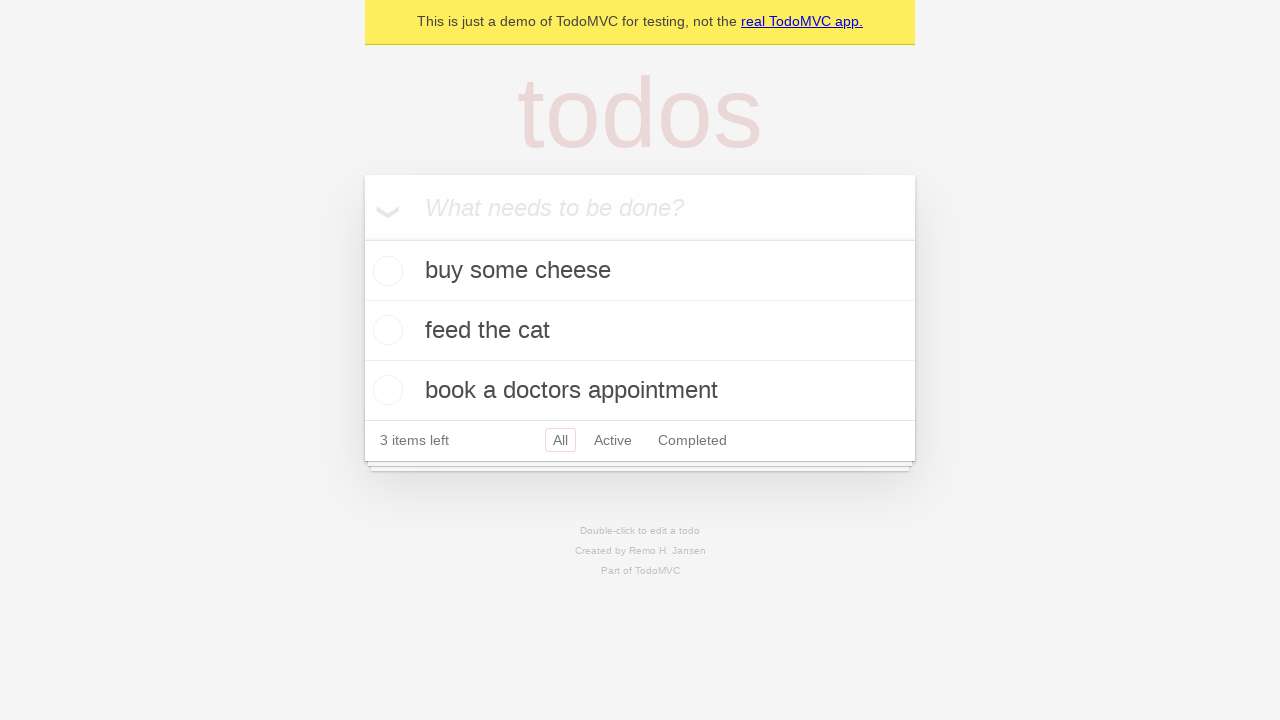

All 3 todo items loaded
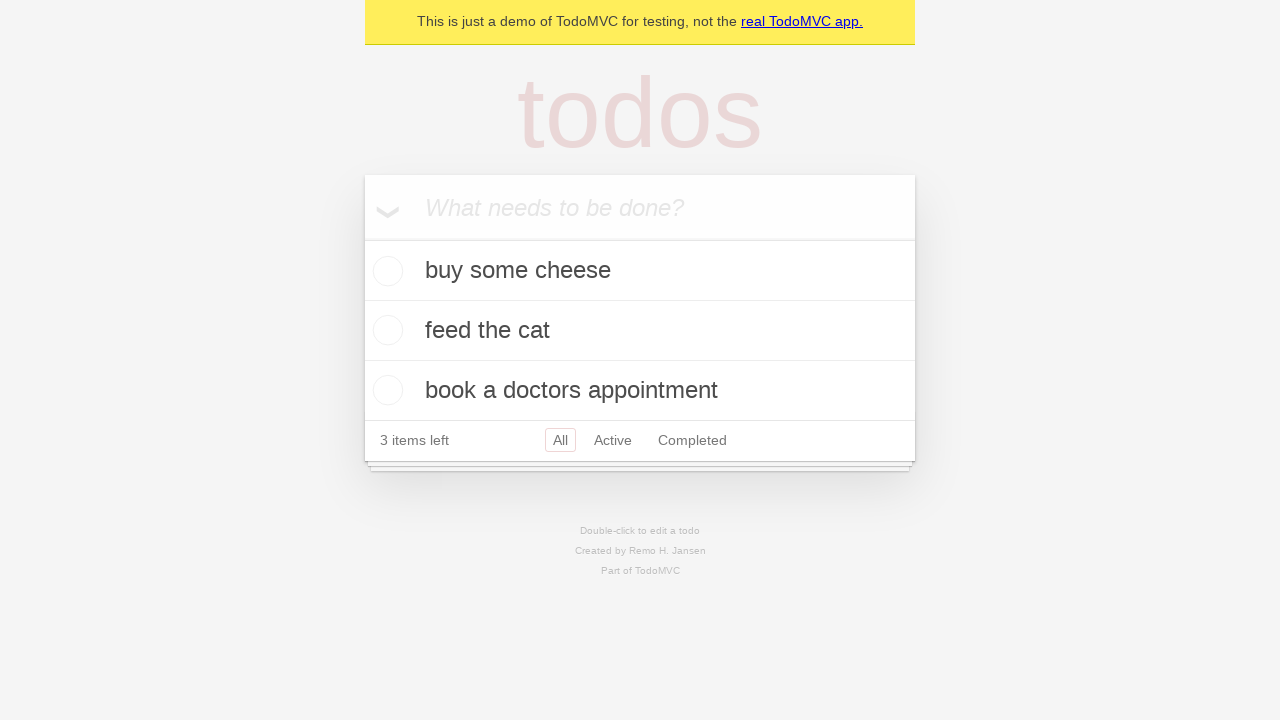

Double-clicked second todo item to enter edit mode at (640, 331) on internal:testid=[data-testid="todo-item"s] >> nth=1
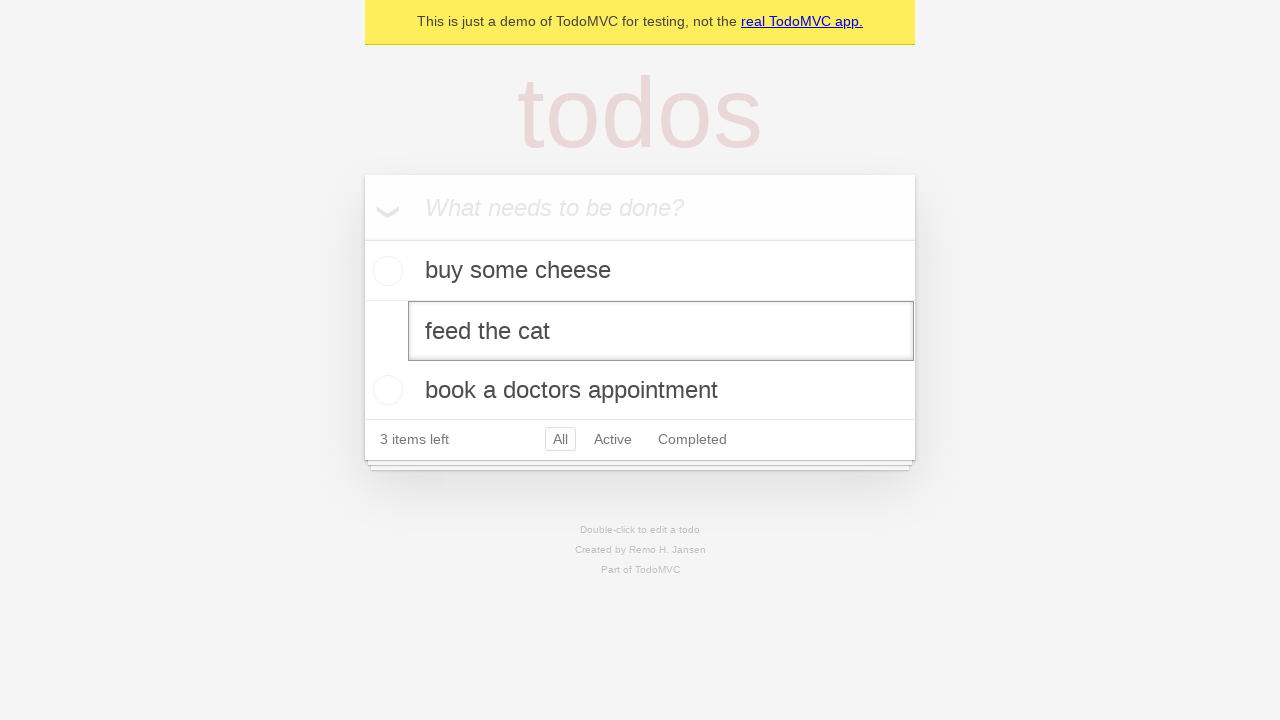

Changed todo text to 'buy some sausages' on internal:testid=[data-testid="todo-item"s] >> nth=1 >> internal:role=textbox[nam
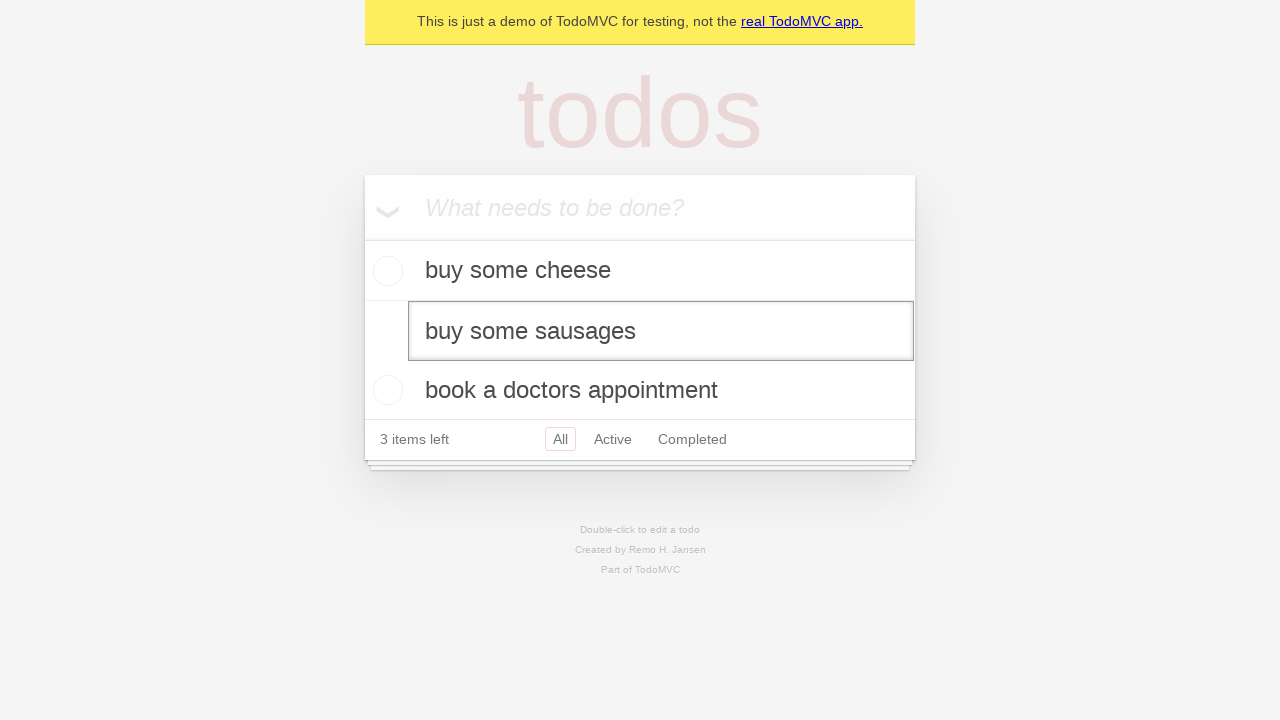

Pressed Enter to confirm the edited todo on internal:testid=[data-testid="todo-item"s] >> nth=1 >> internal:role=textbox[nam
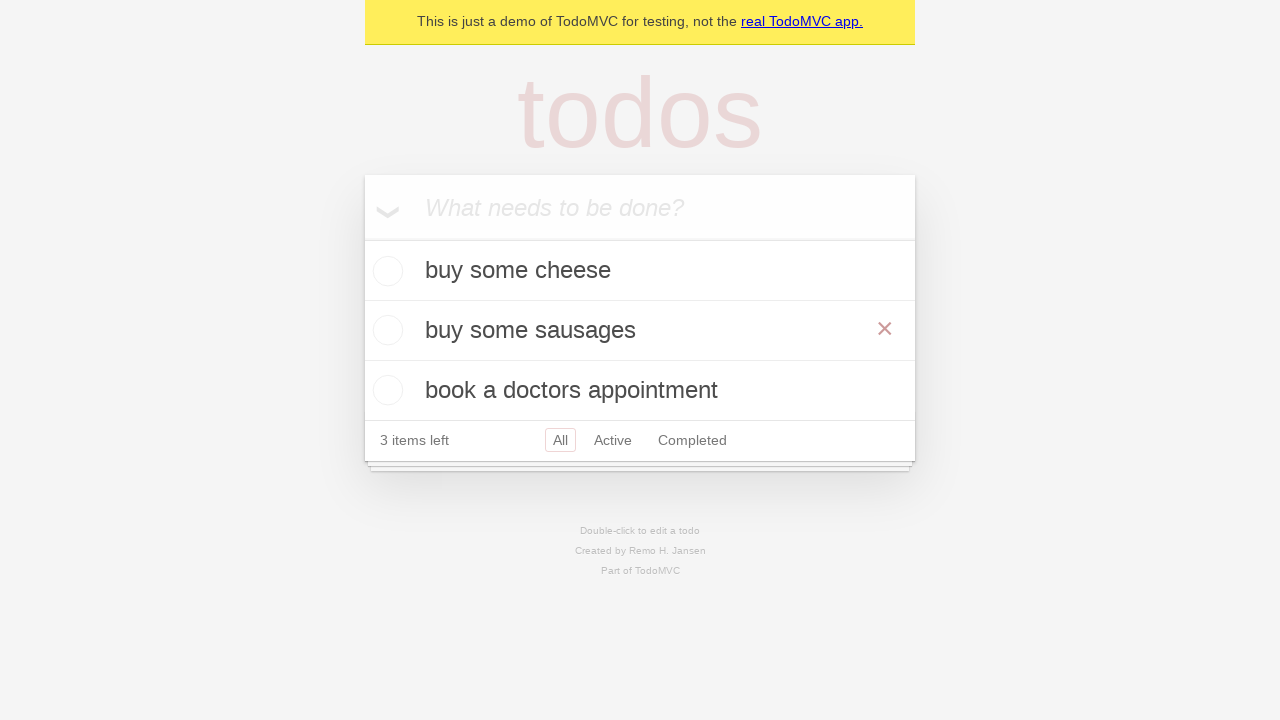

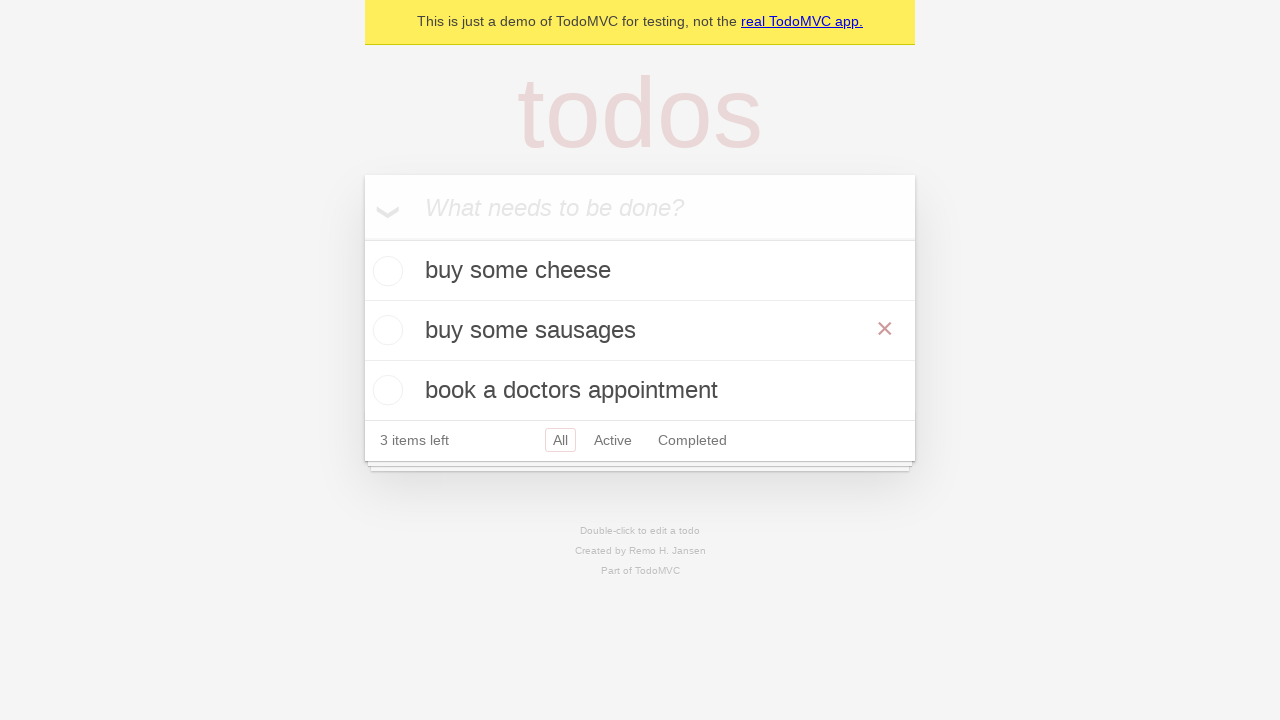